Tests click and hold functionality to select multiple consecutive items in a grid by clicking and dragging from first to fourth item

Starting URL: http://jqueryui.com/resources/demos/selectable/display-grid.html

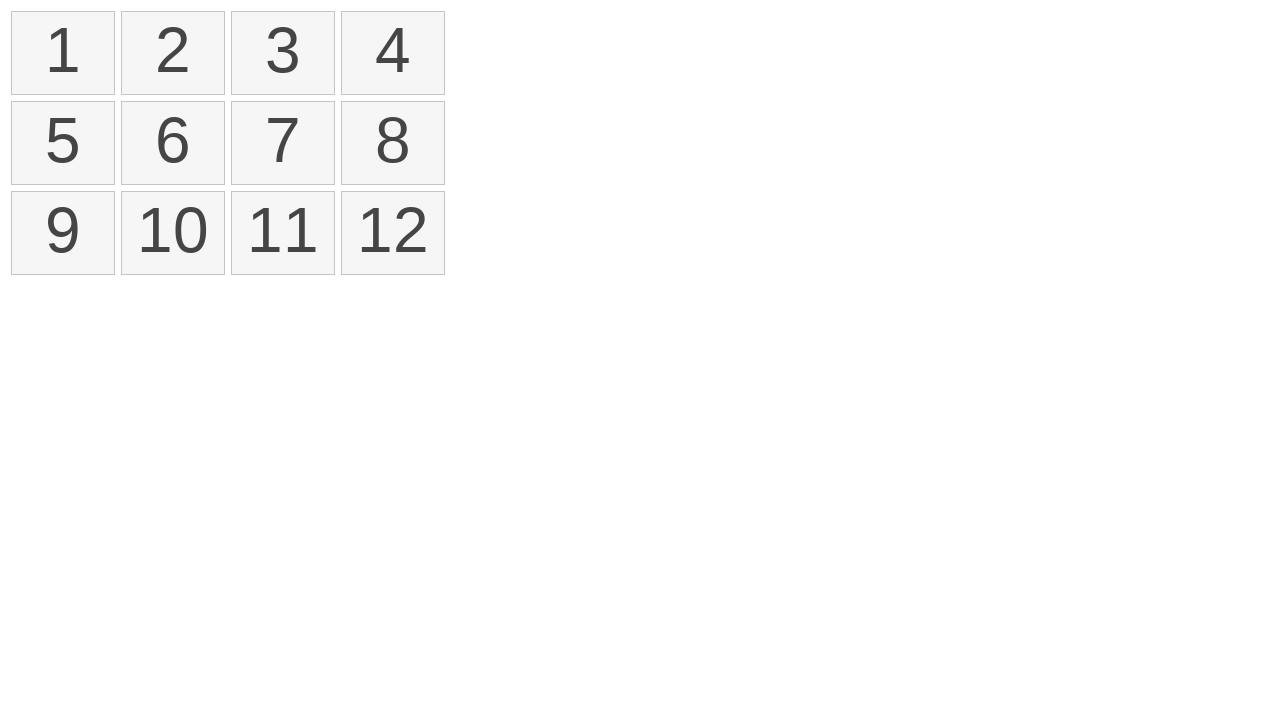

Retrieved all selectable items from the grid
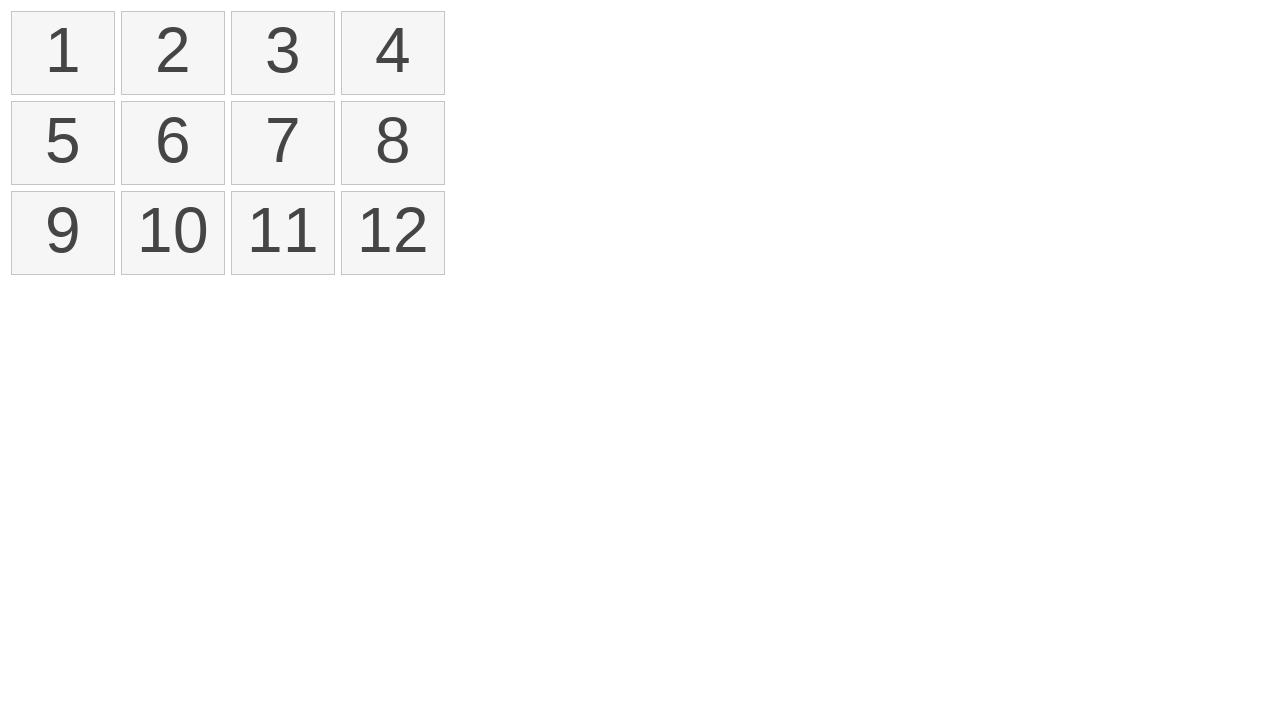

Moved mouse to first item in the grid at (16, 16)
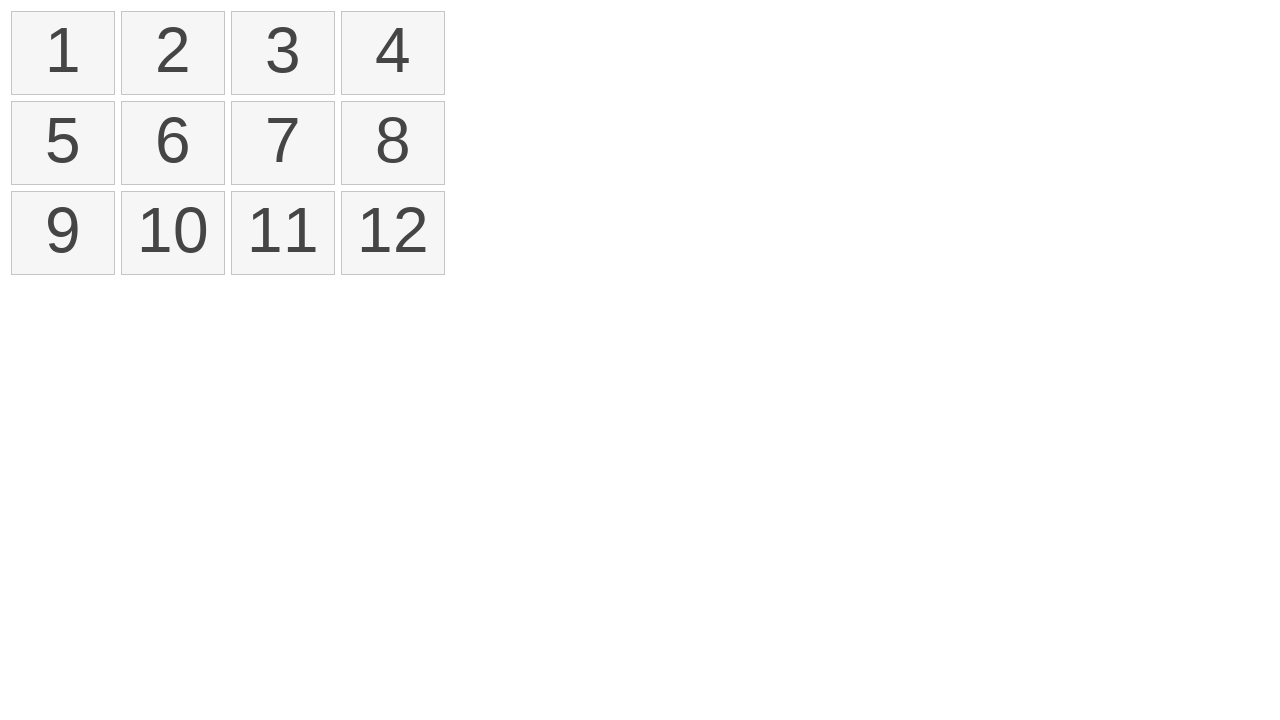

Pressed mouse button down to start selection at (16, 16)
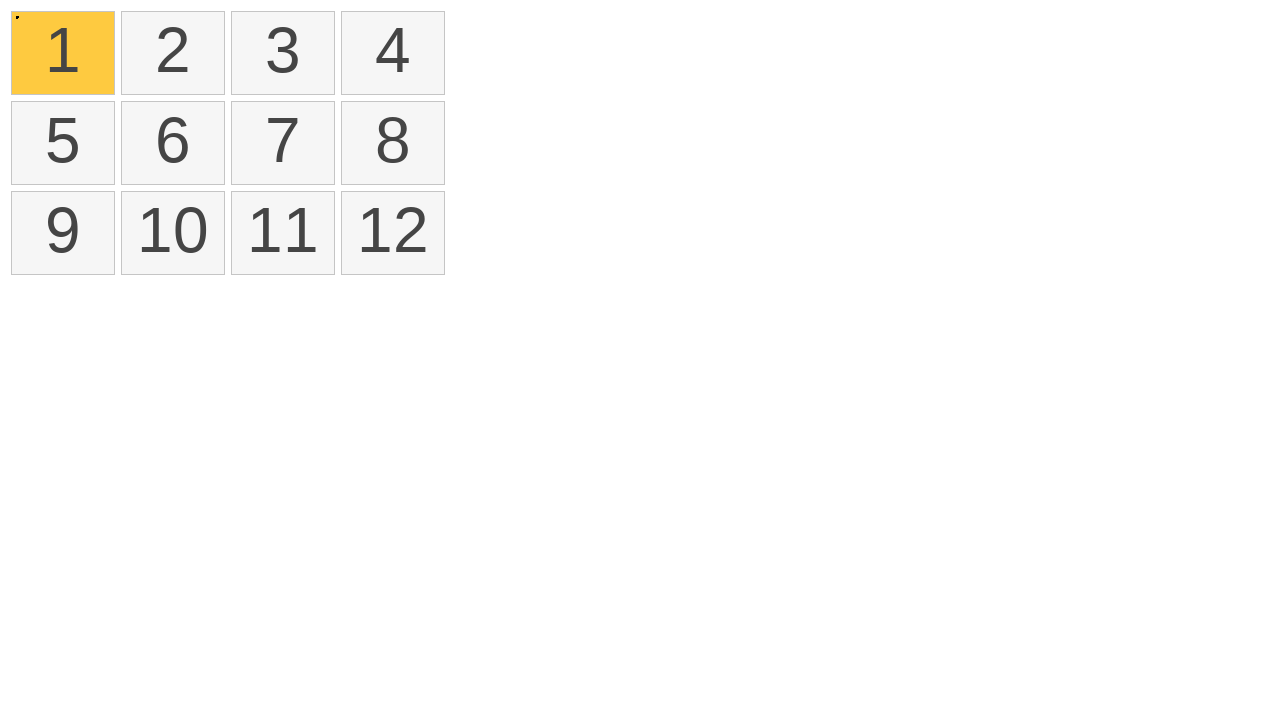

Dragged mouse to fourth item while holding button down at (346, 16)
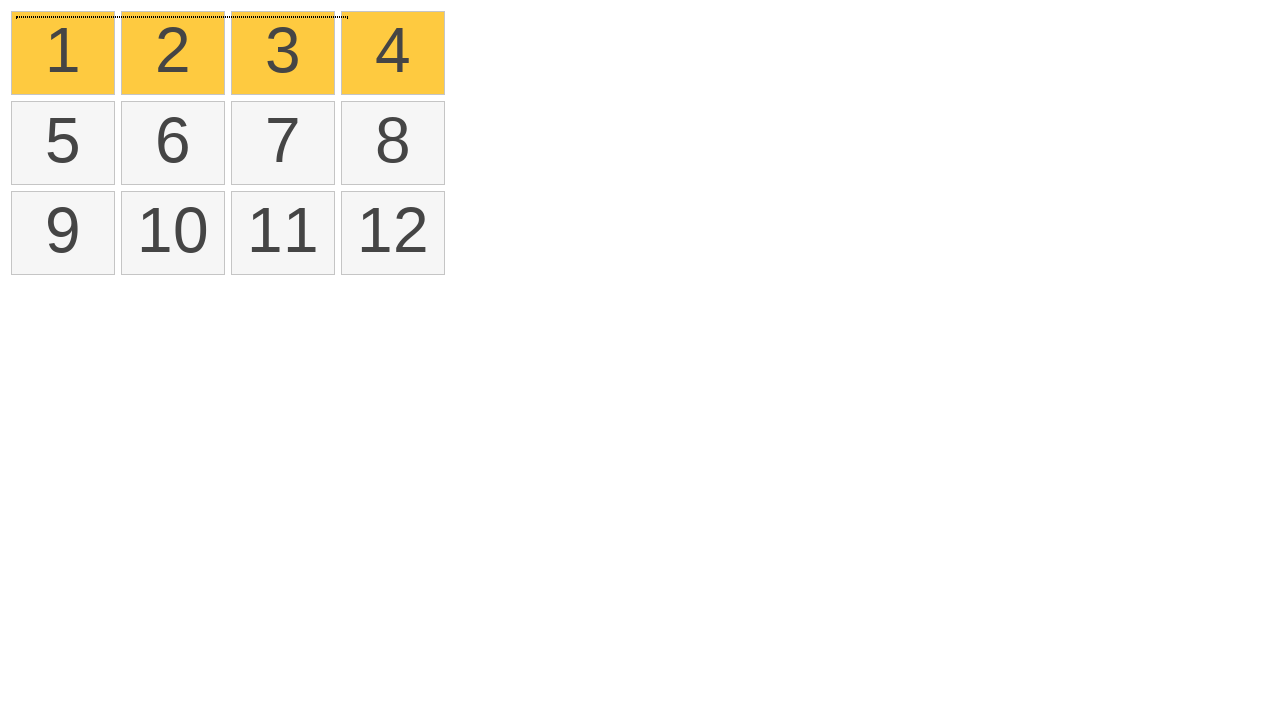

Released mouse button to complete selection at (346, 16)
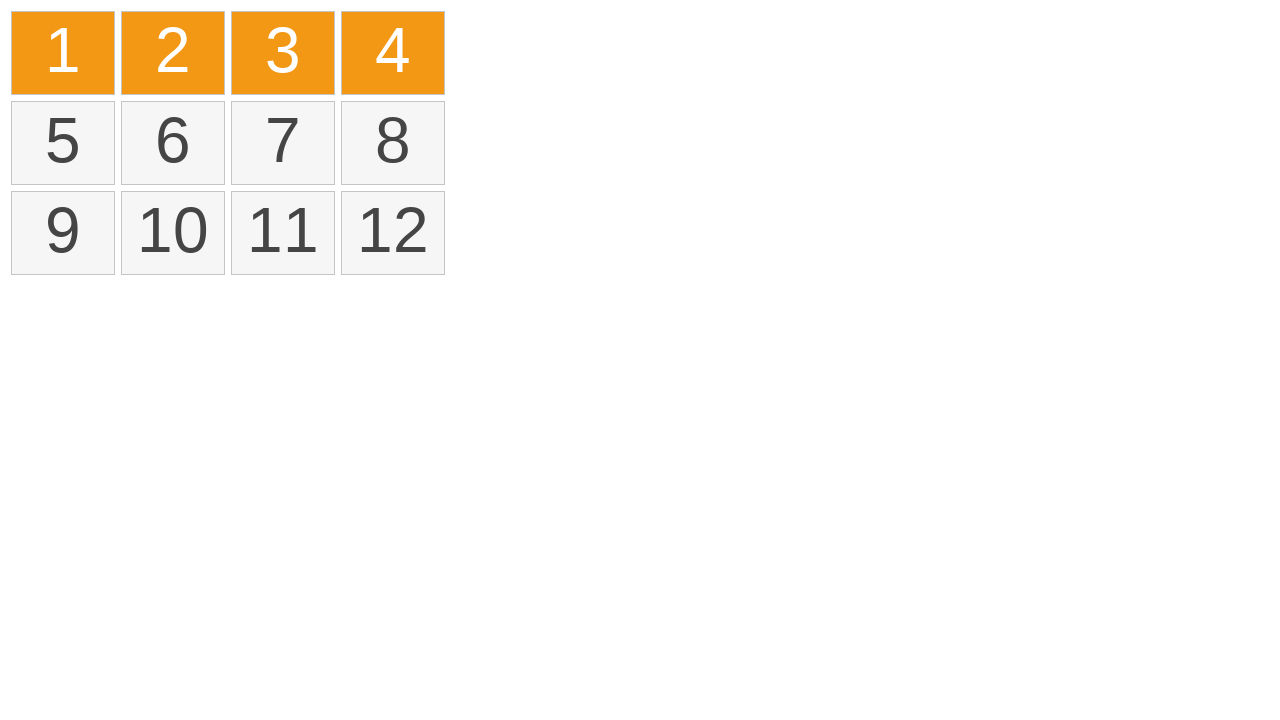

Located all selected items in the grid
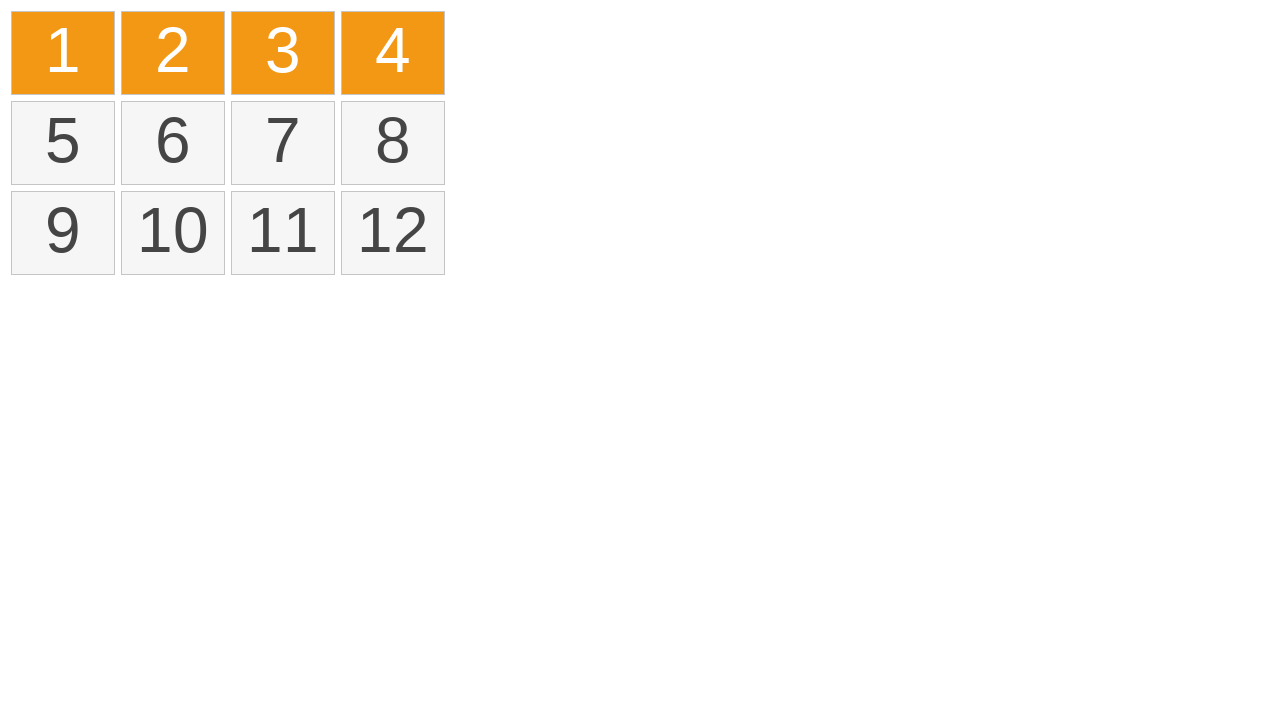

Verified that exactly 4 items are selected
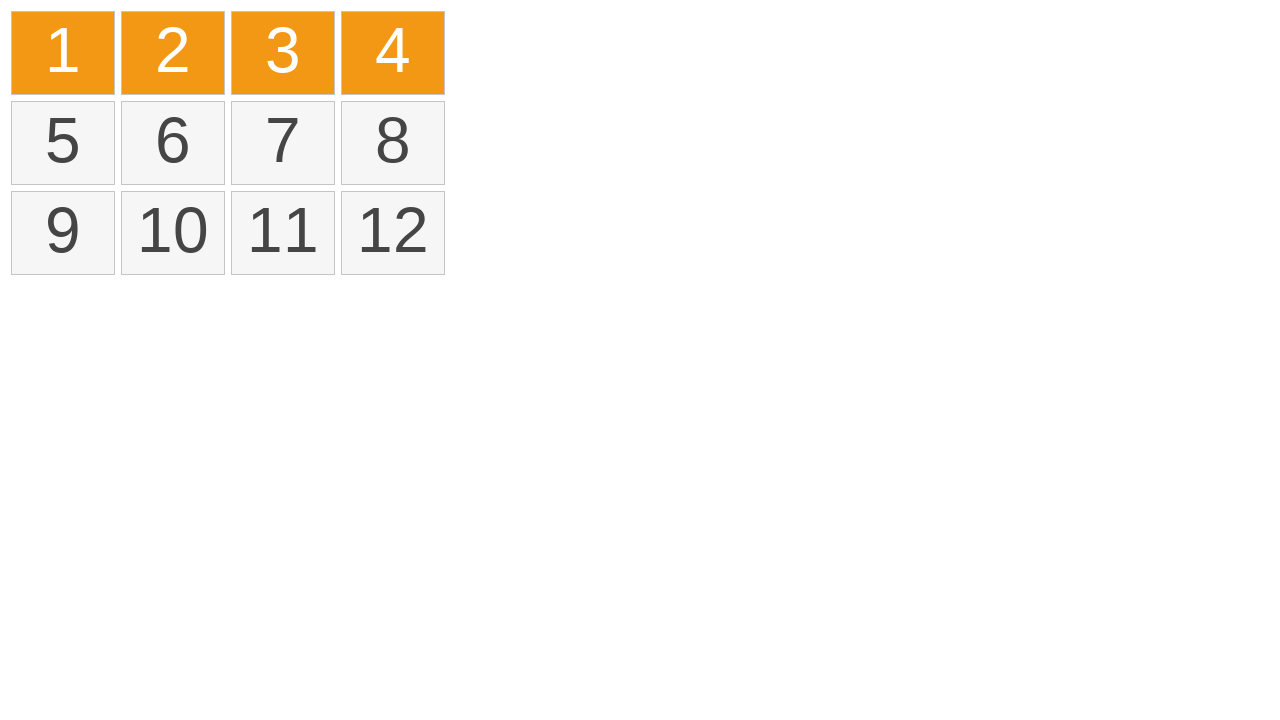

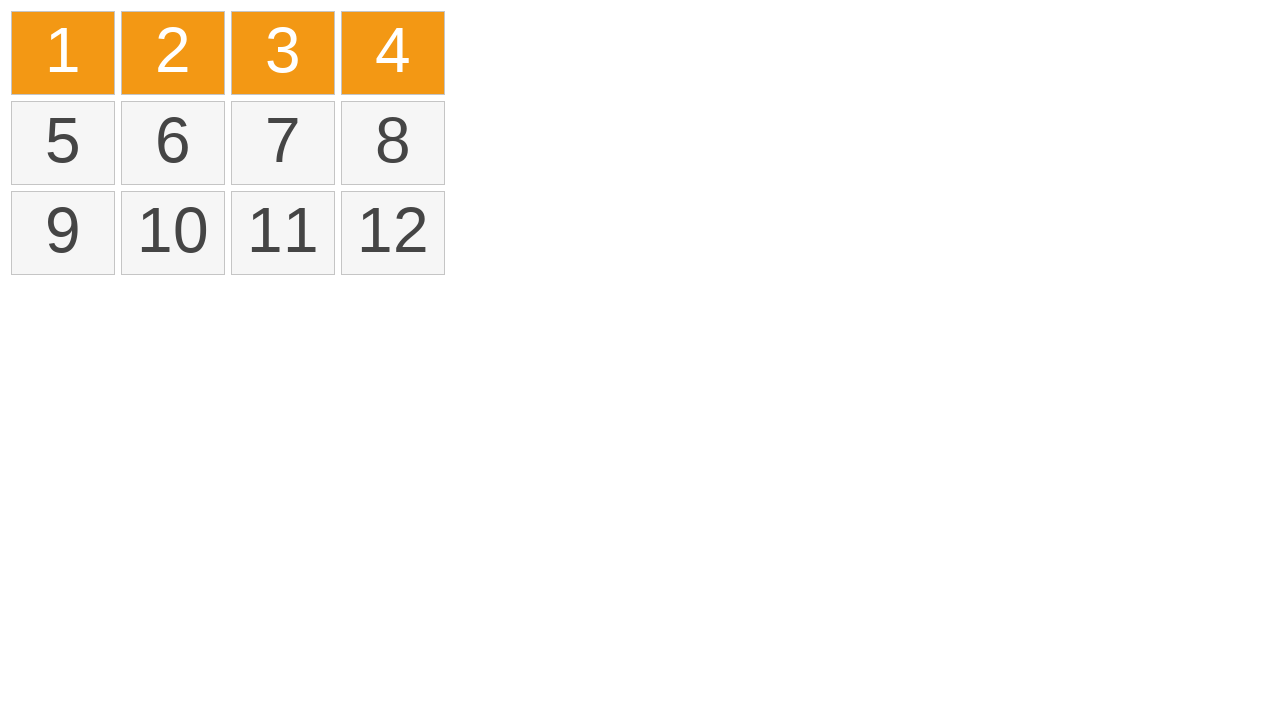